Navigates to Web Tables and clicks Add button to verify the Registration Form modal is displayed

Starting URL: https://demoqa.com/

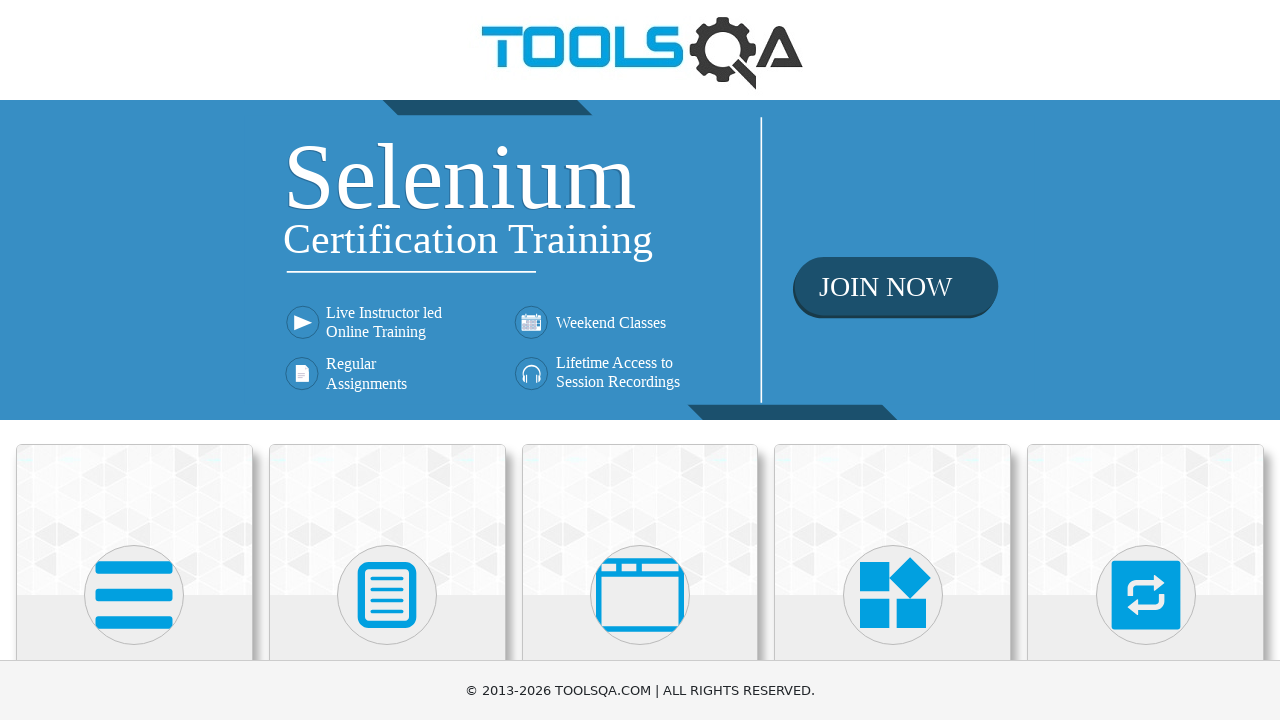

Clicked on Elements card at (134, 360) on text=Elements
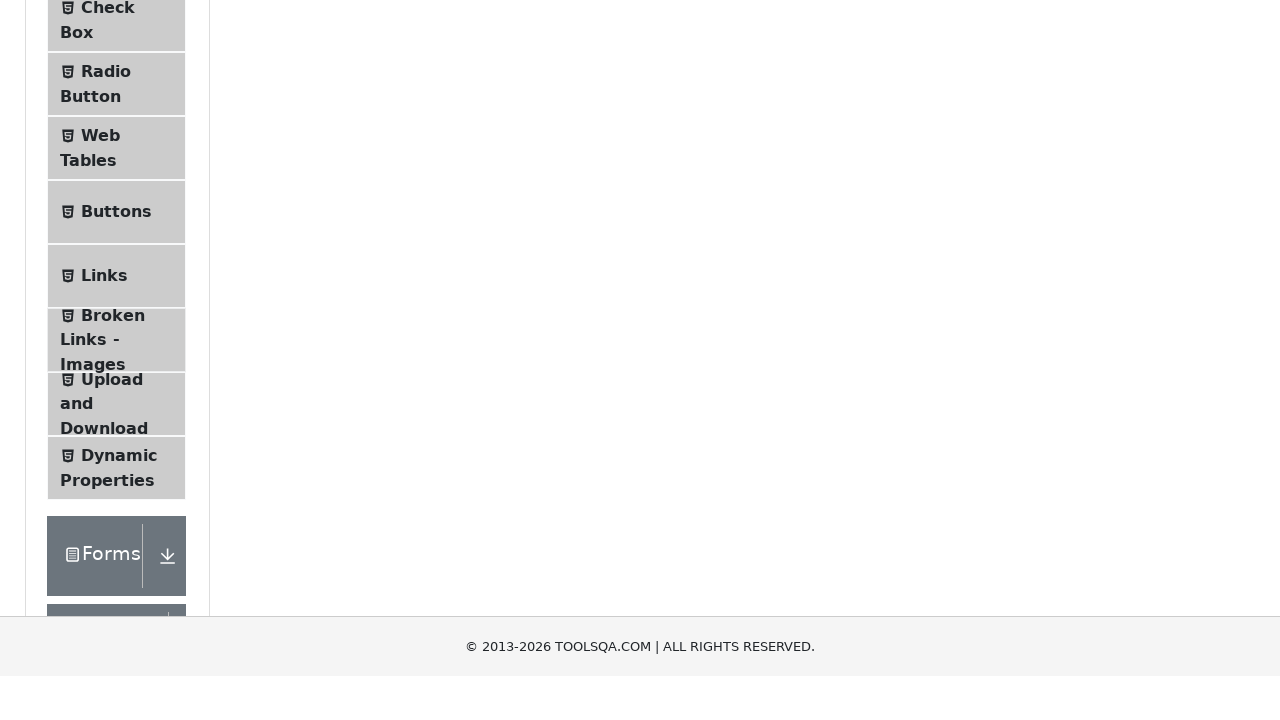

Clicked on Web Tables in the sidebar at (100, 440) on text=Web Tables
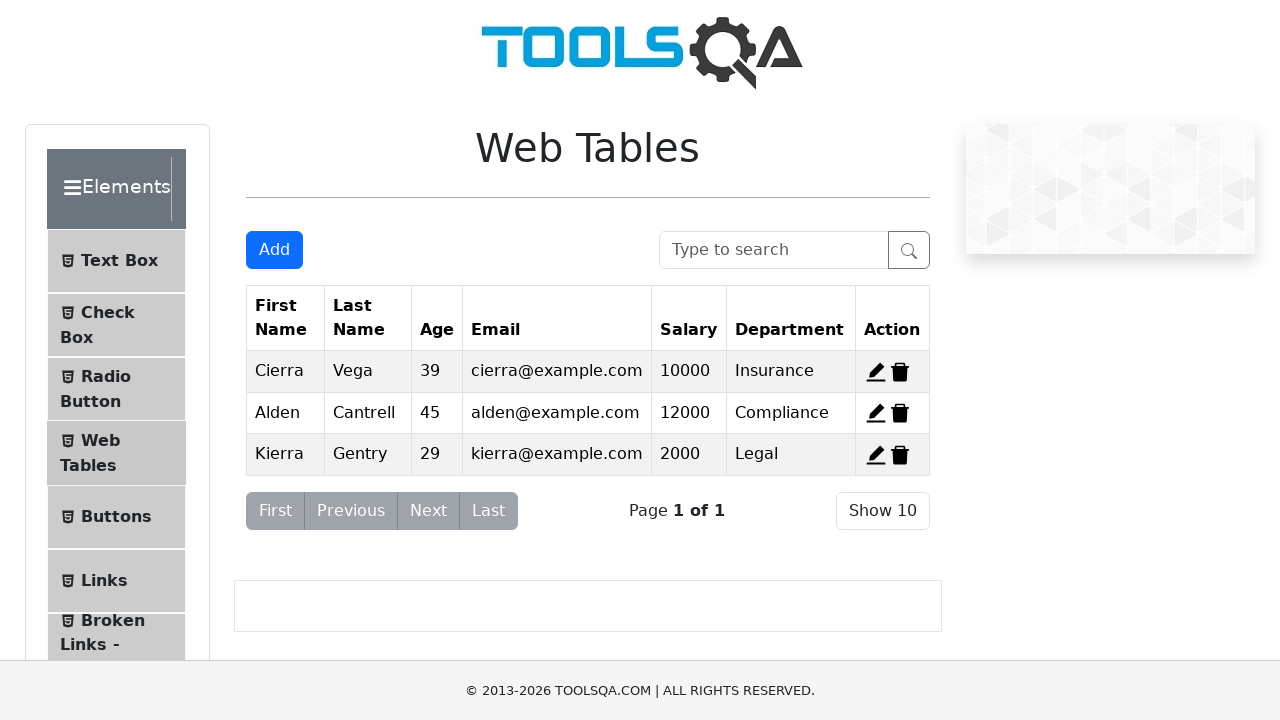

Clicked Add button to open Registration Form at (274, 250) on #addNewRecordButton
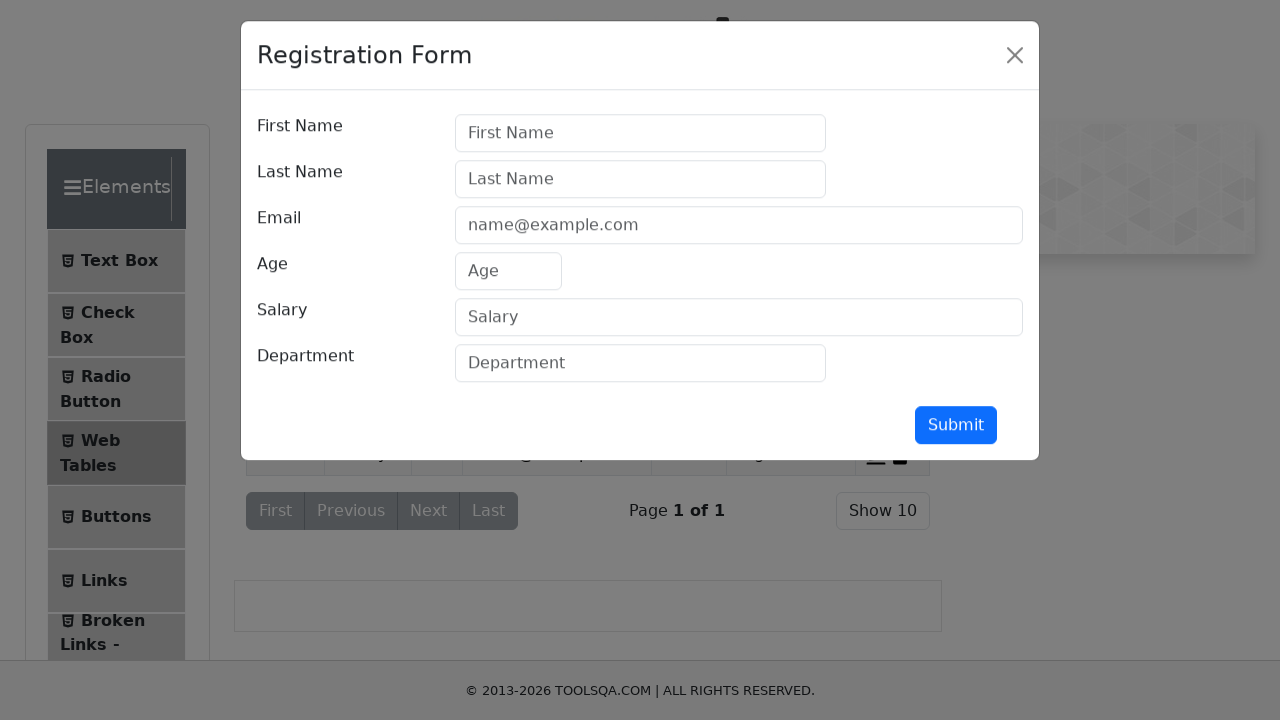

Registration Form modal is displayed
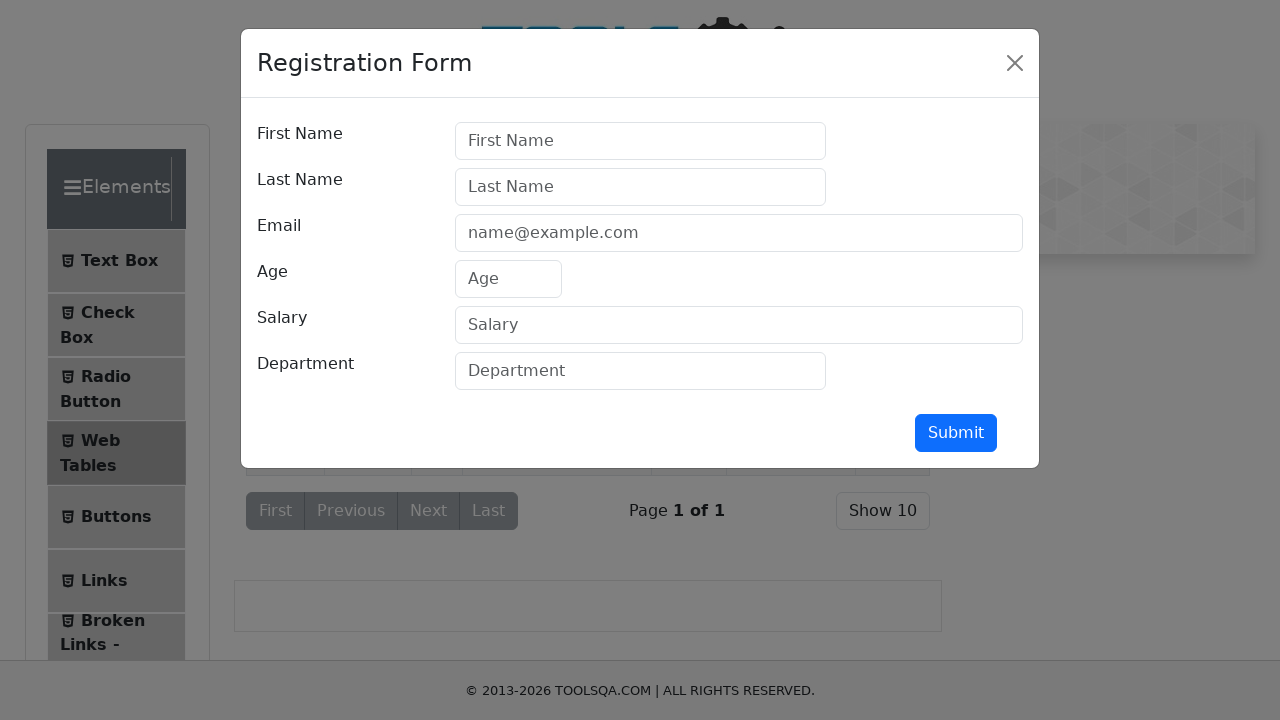

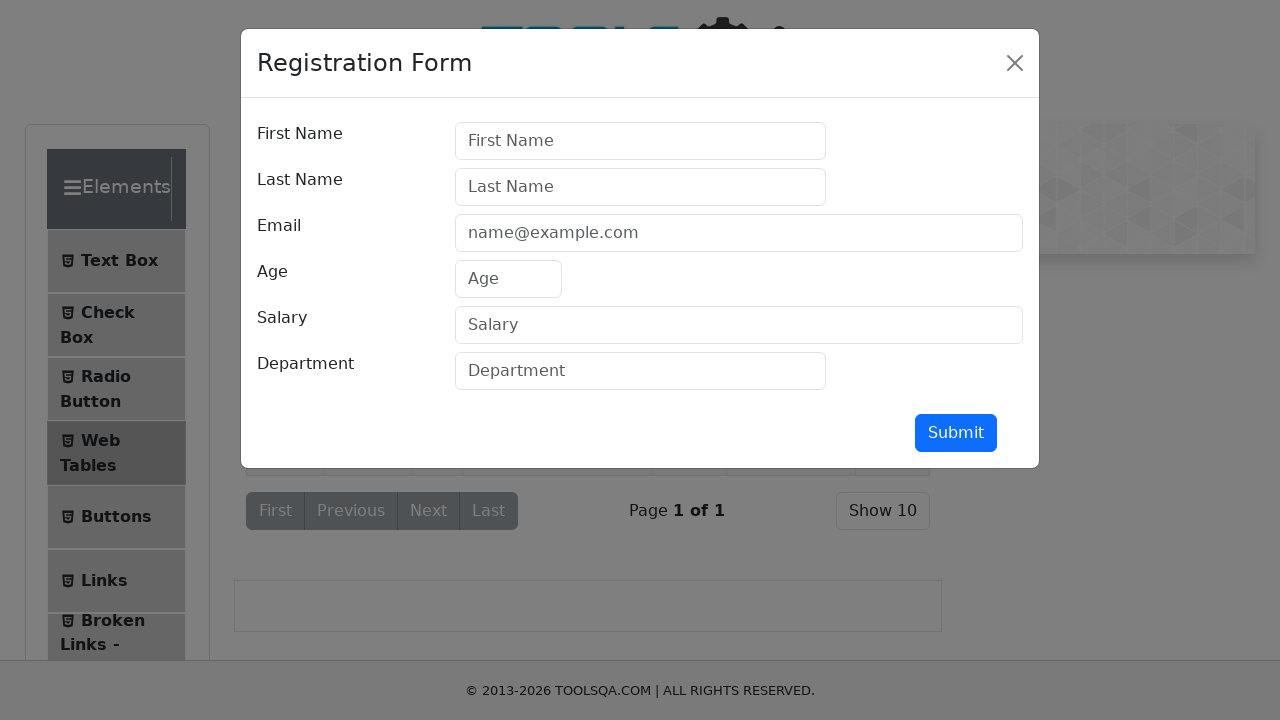